Tests clearing an input field and then typing new text into it

Starting URL: http://guinea-pig.webdriver.io

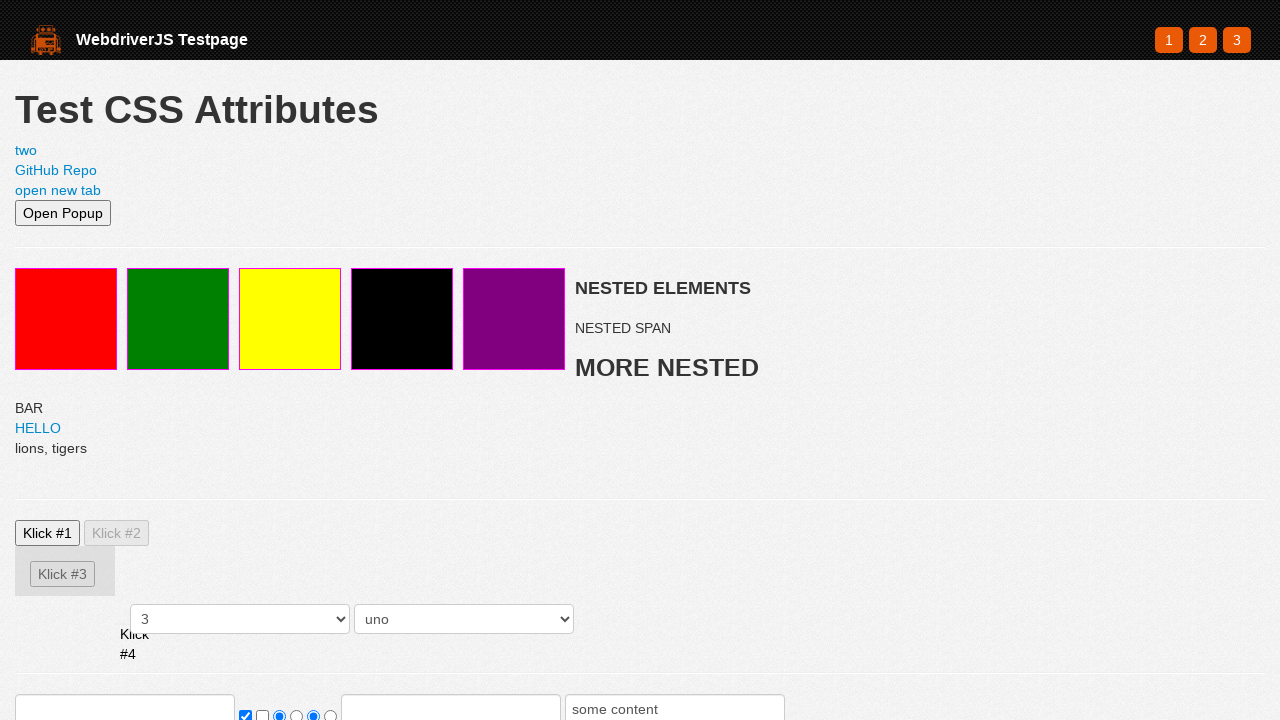

Located the first input field in the form
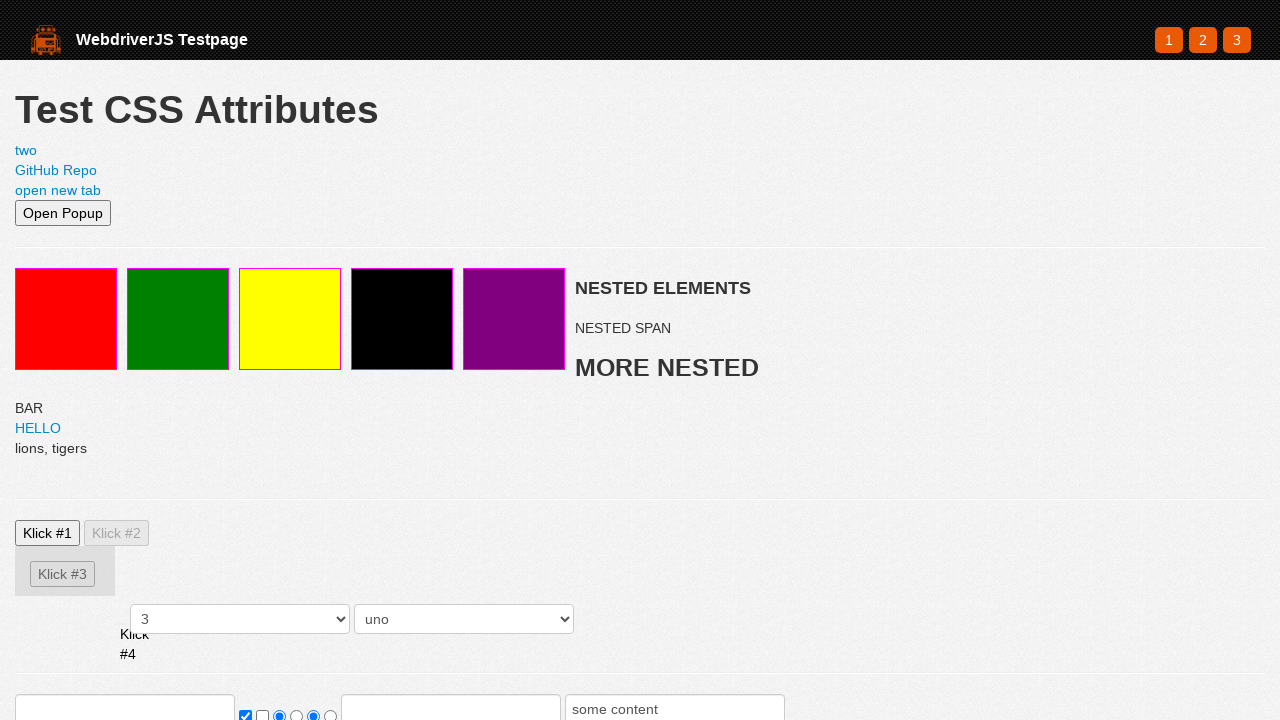

Cleared the input field on form input >> nth=0
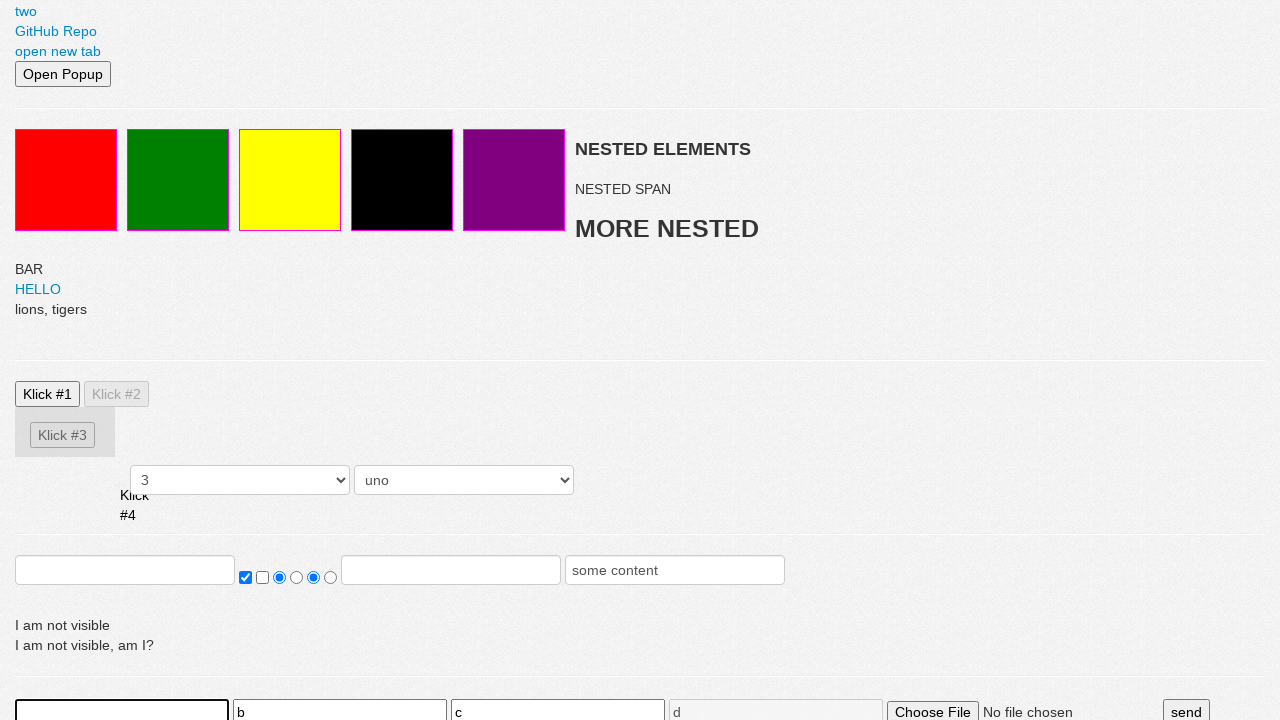

Filled the input field with 'foobar' on form input >> nth=0
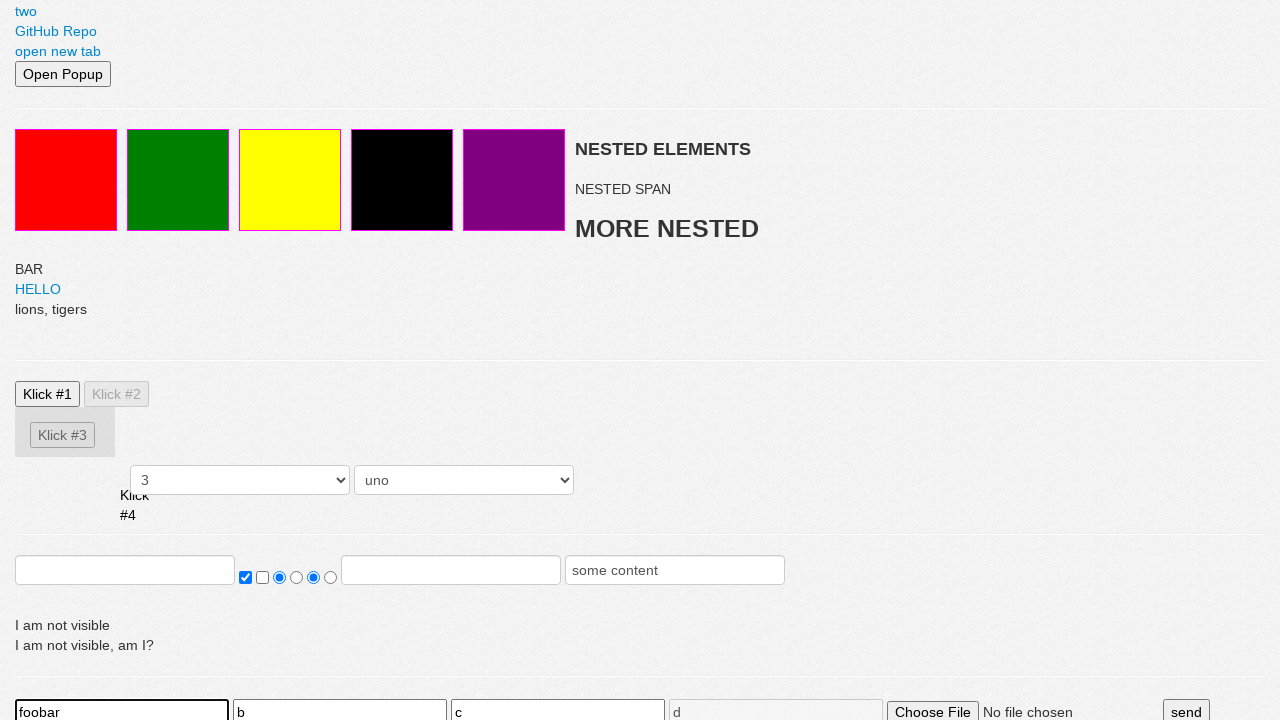

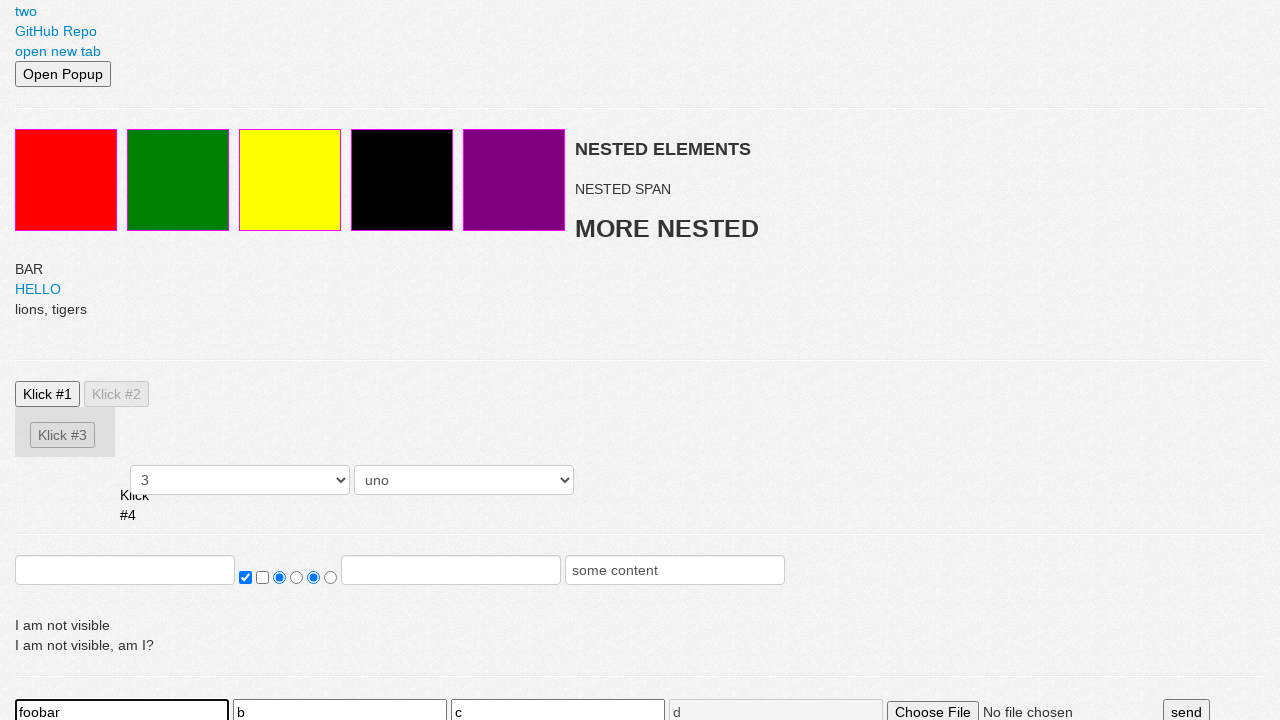